Tests file input functionality on Bootswatch's default theme demo page by clicking the file input and attempting to upload a file.

Starting URL: https://bootswatch.com/default/

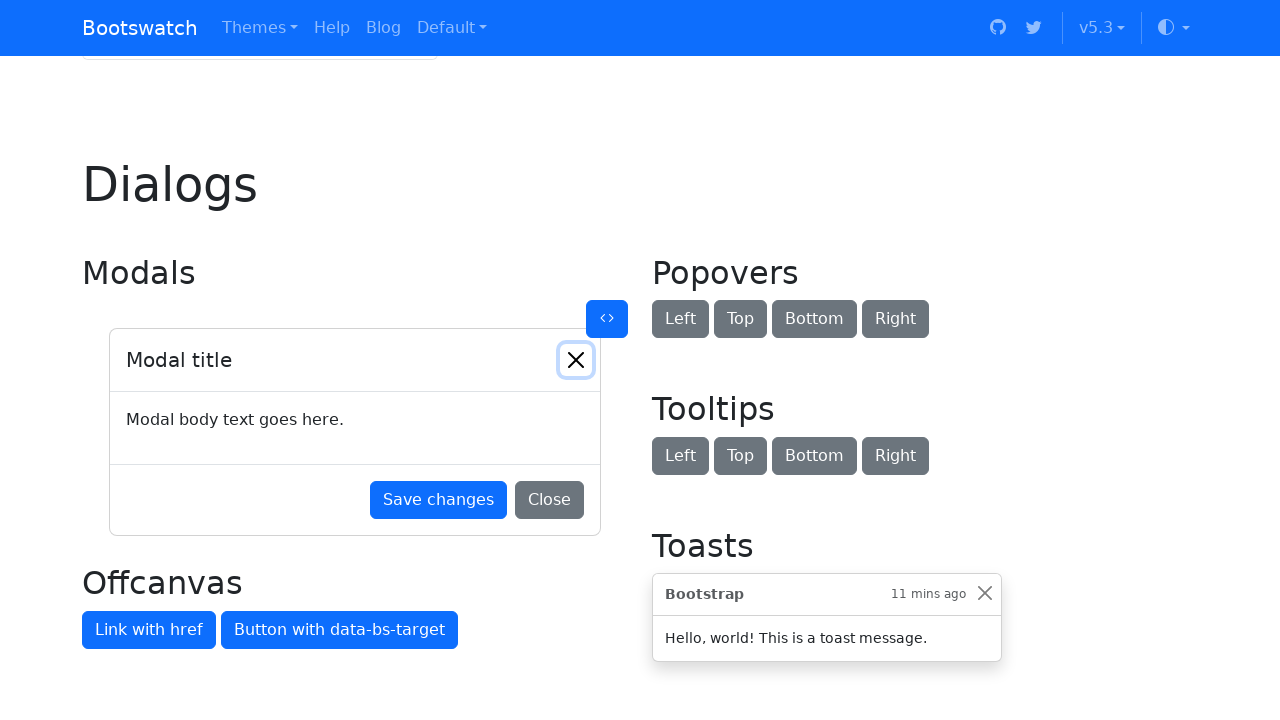

Created temporary test file for upload
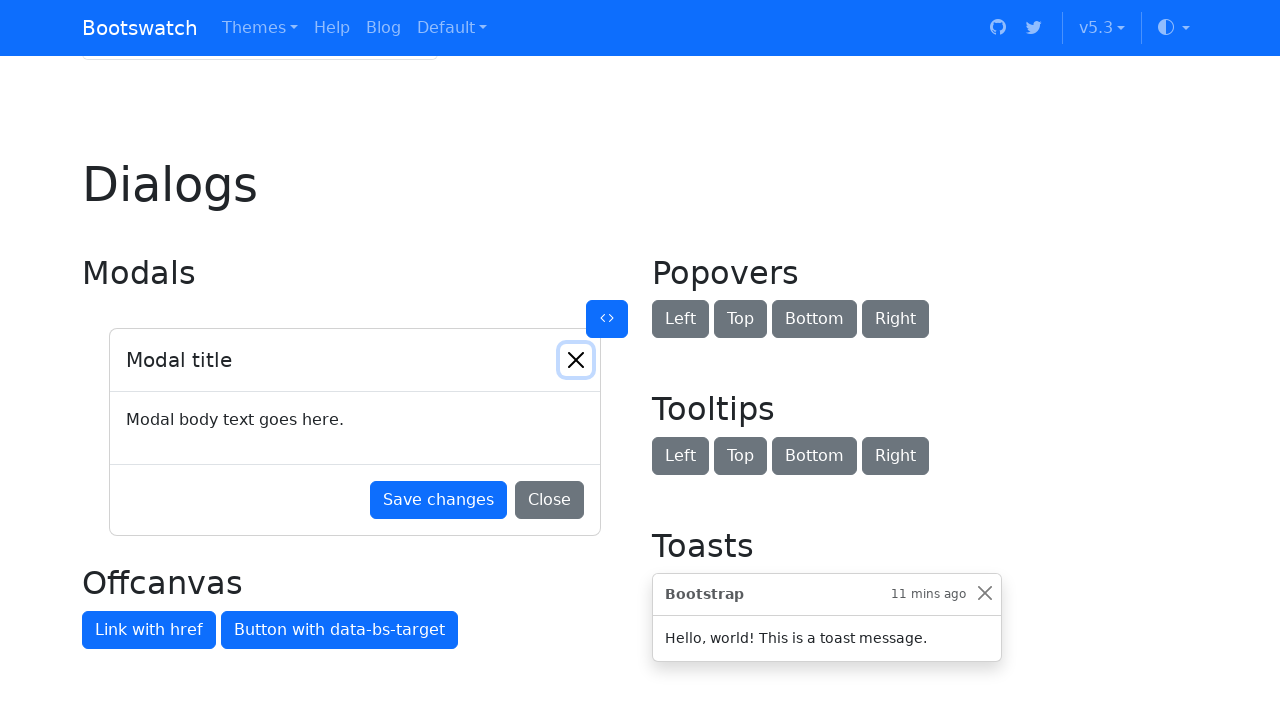

Clicked file input to trigger file chooser dialog at (355, 361) on internal:label="Default file input example"i
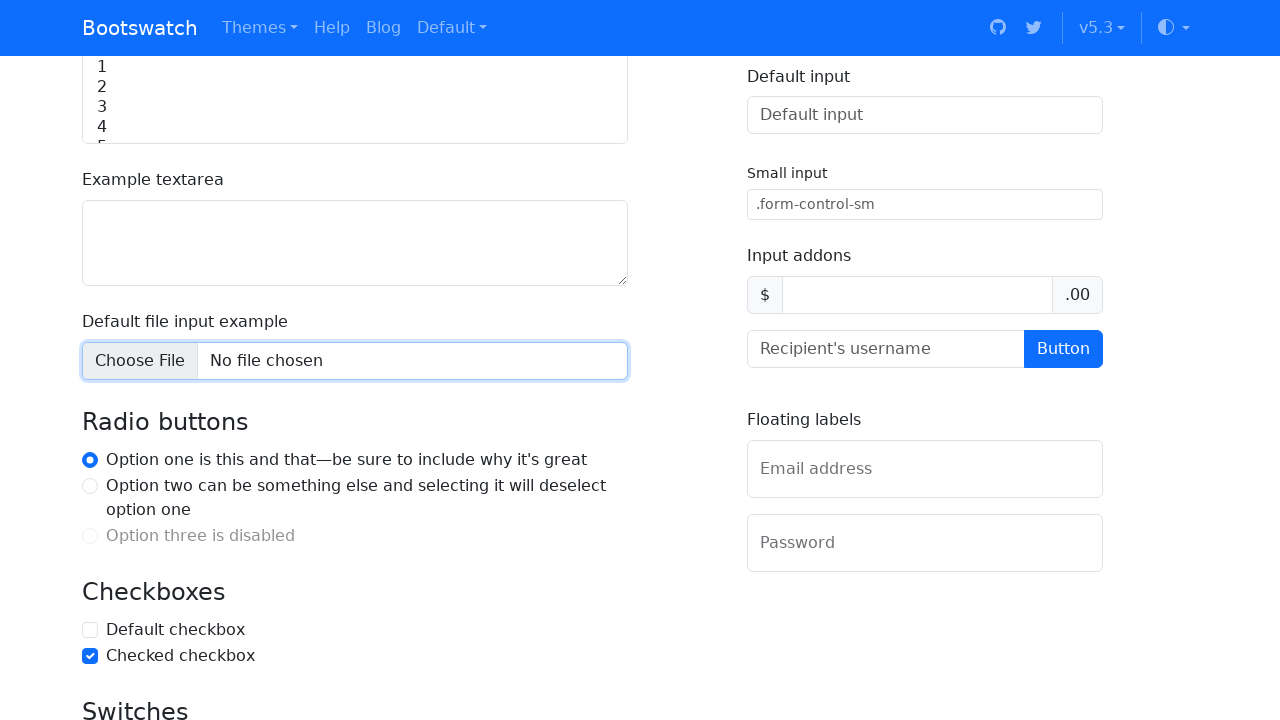

File chooser dialog opened
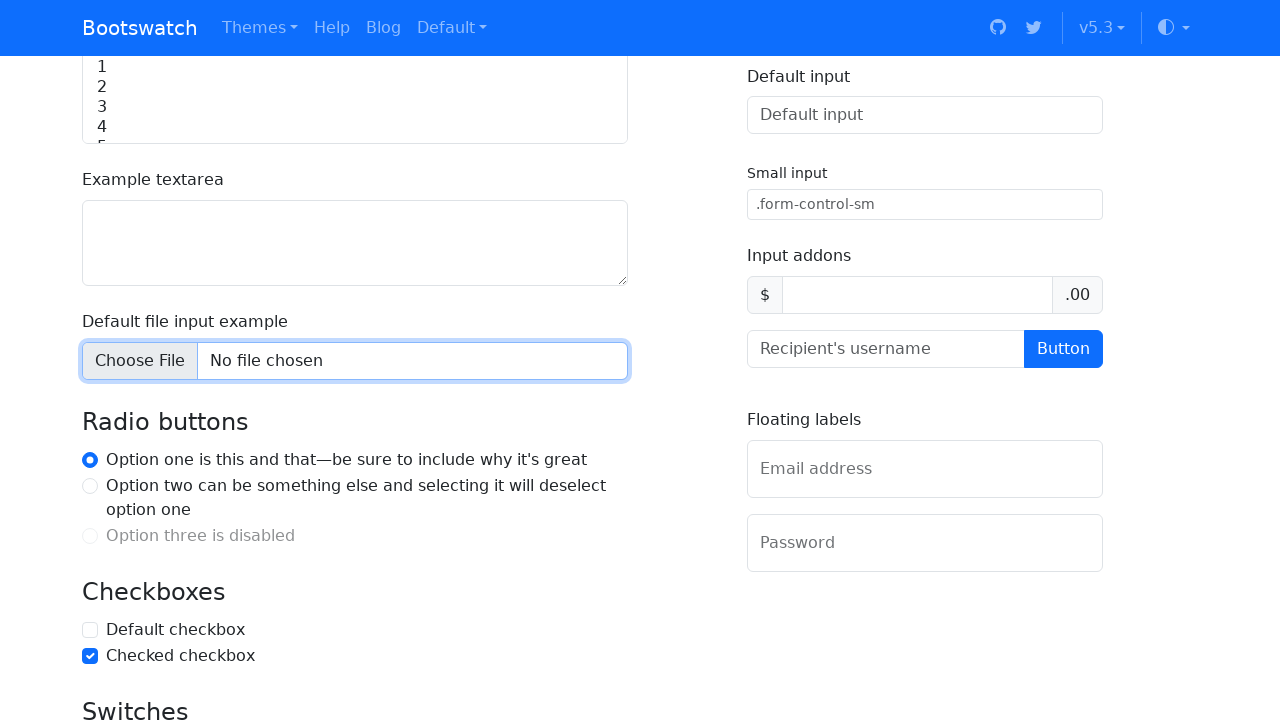

Uploaded test file through file chooser
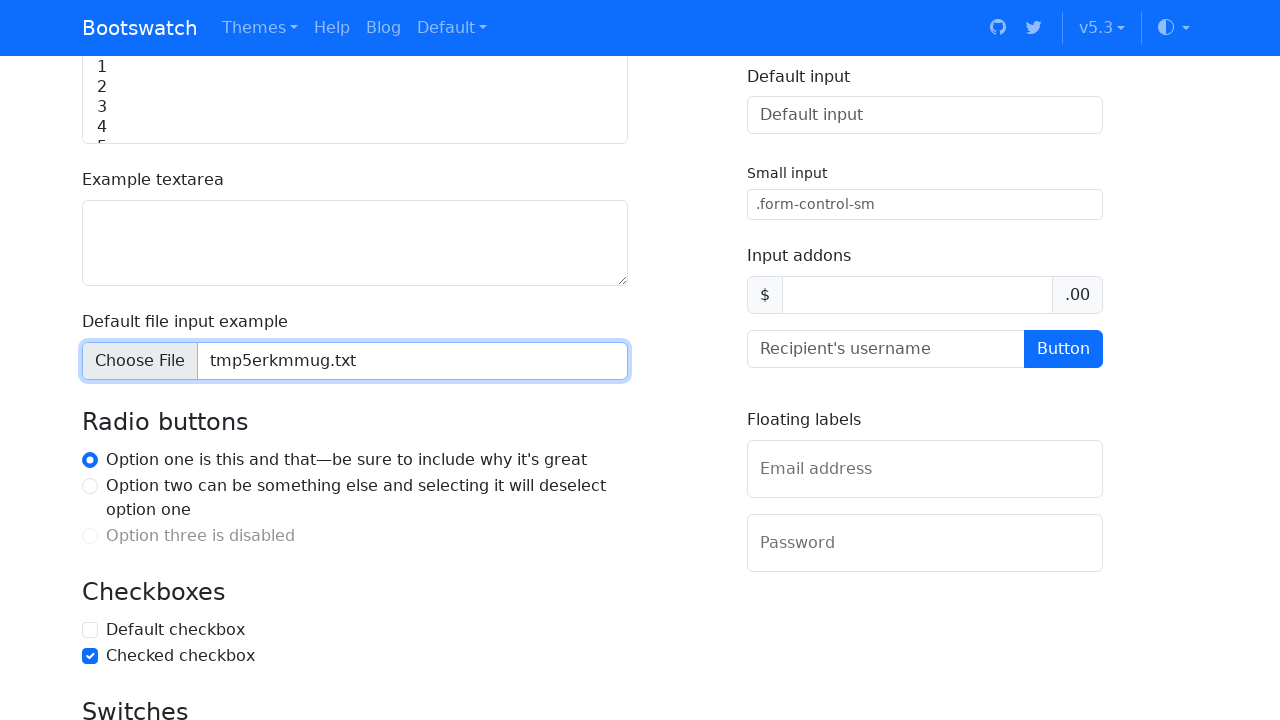

Cleaned up temporary test file
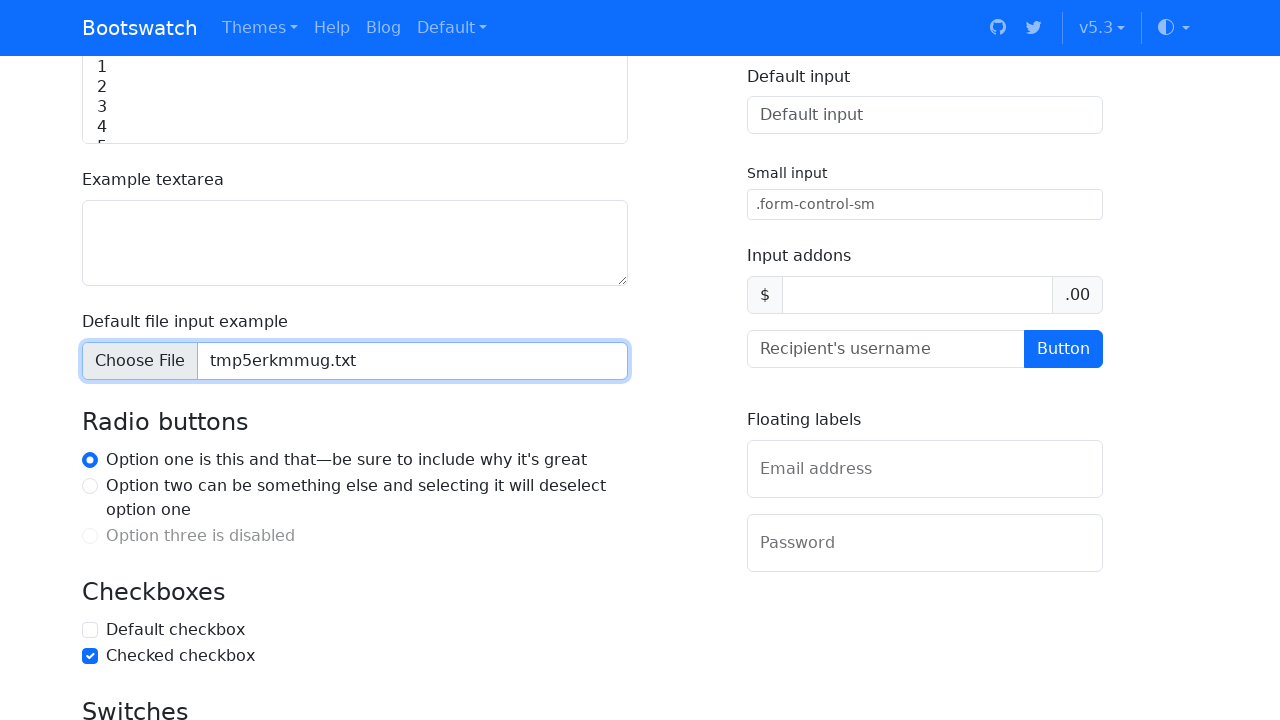

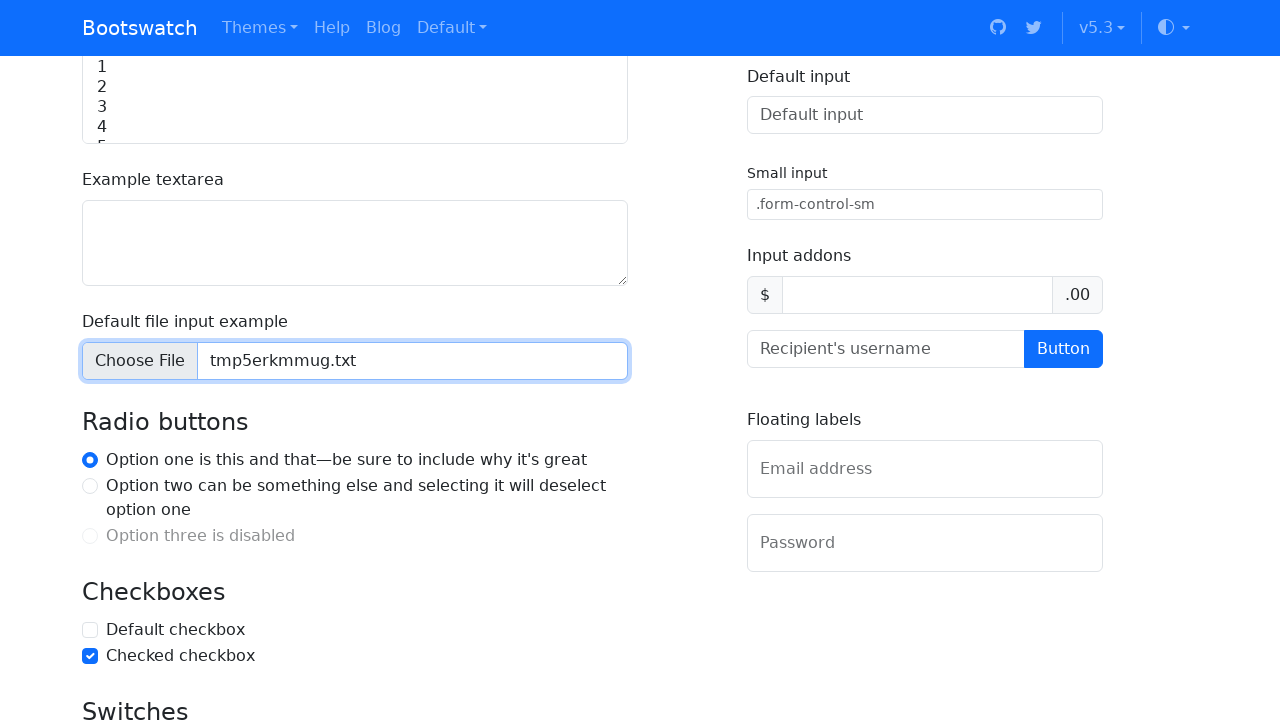